Tests the demo site entry form by filling an email field and clicking the submit button to navigate to the main demo page

Starting URL: https://demo.automationtesting.in/

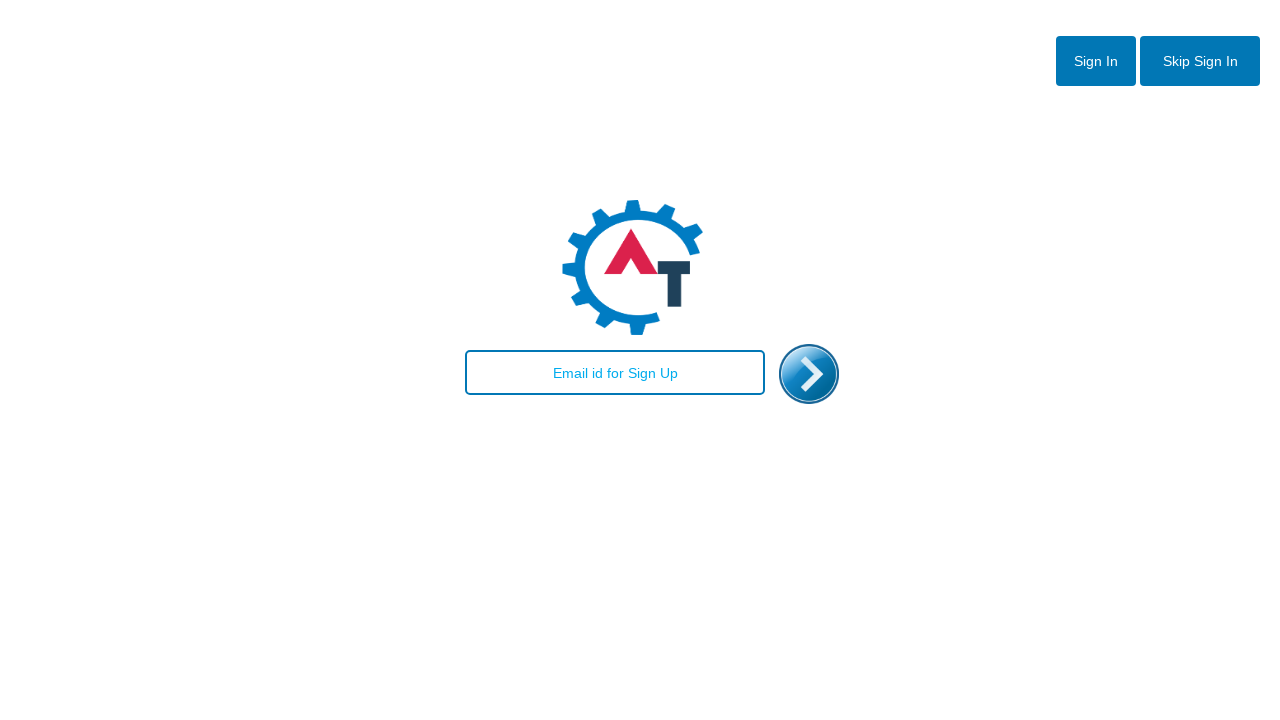

Filled email field with 'testuser2024@example.com' on #email
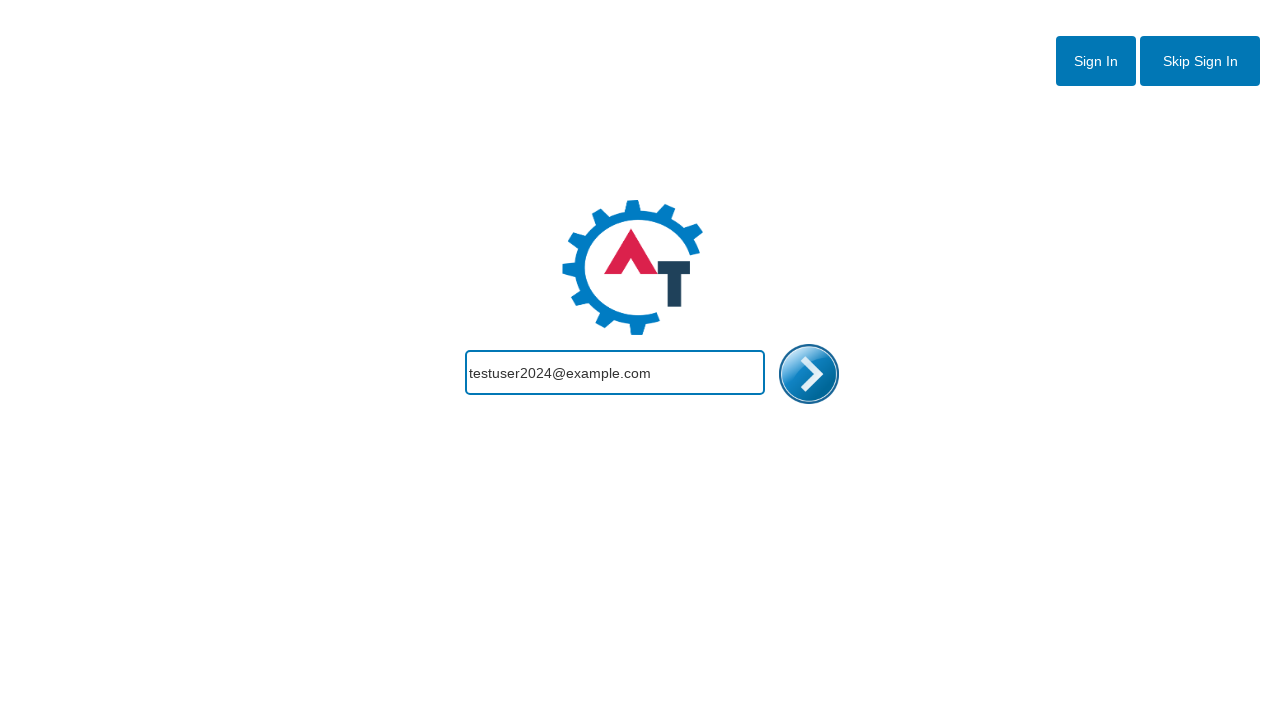

Clicked submit button to enter the demo site at (809, 374) on xpath=//*[@id='enterimg']
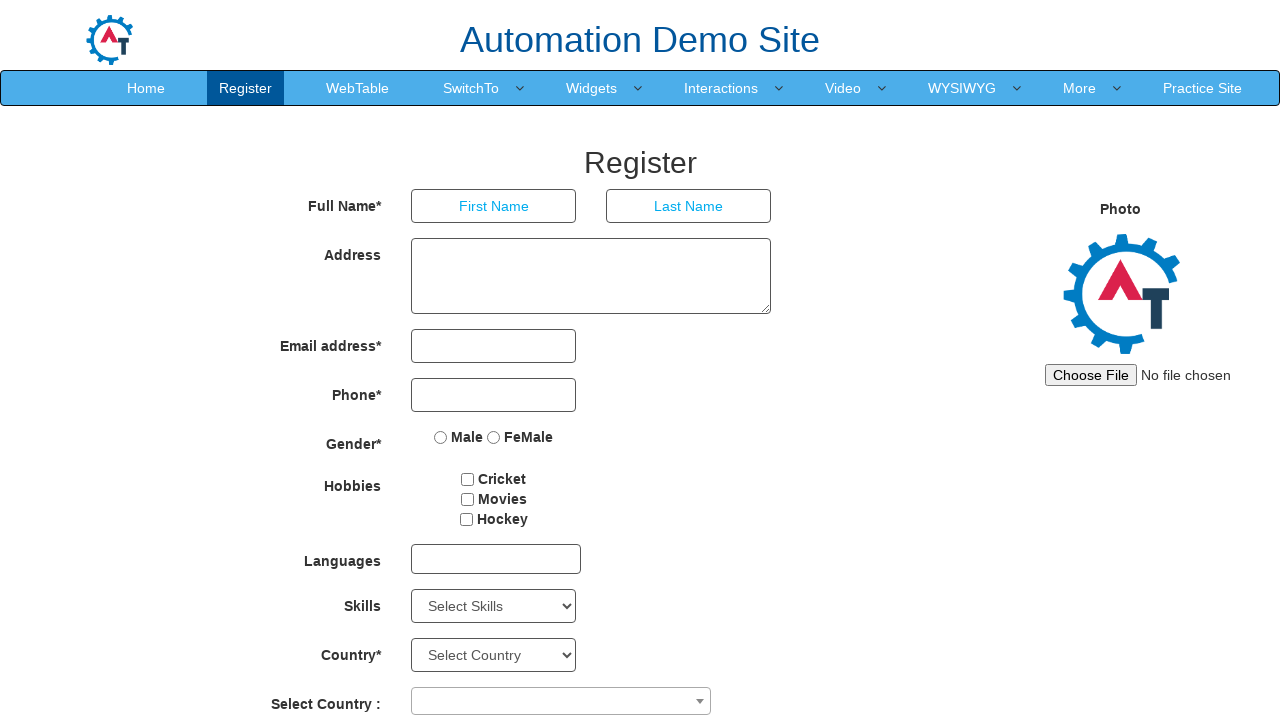

Main demo page loaded - h1 element appeared
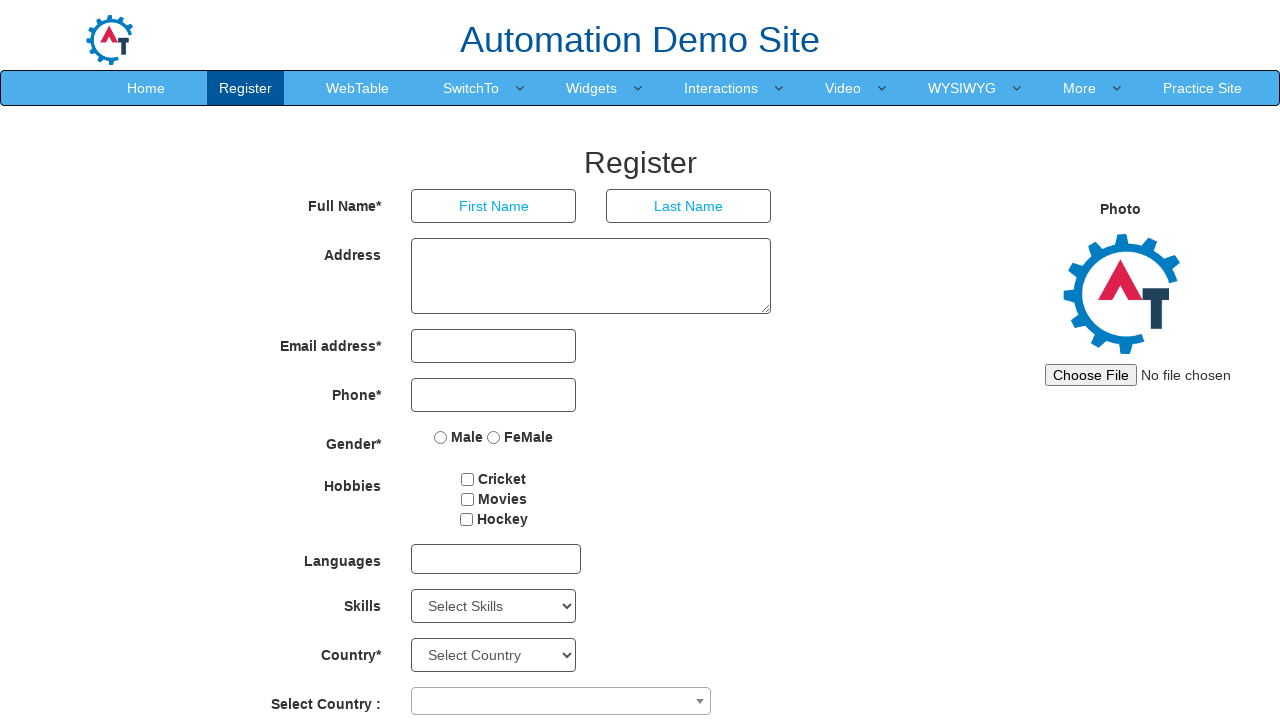

Verified 'Automation Demo Site' text in h1 element
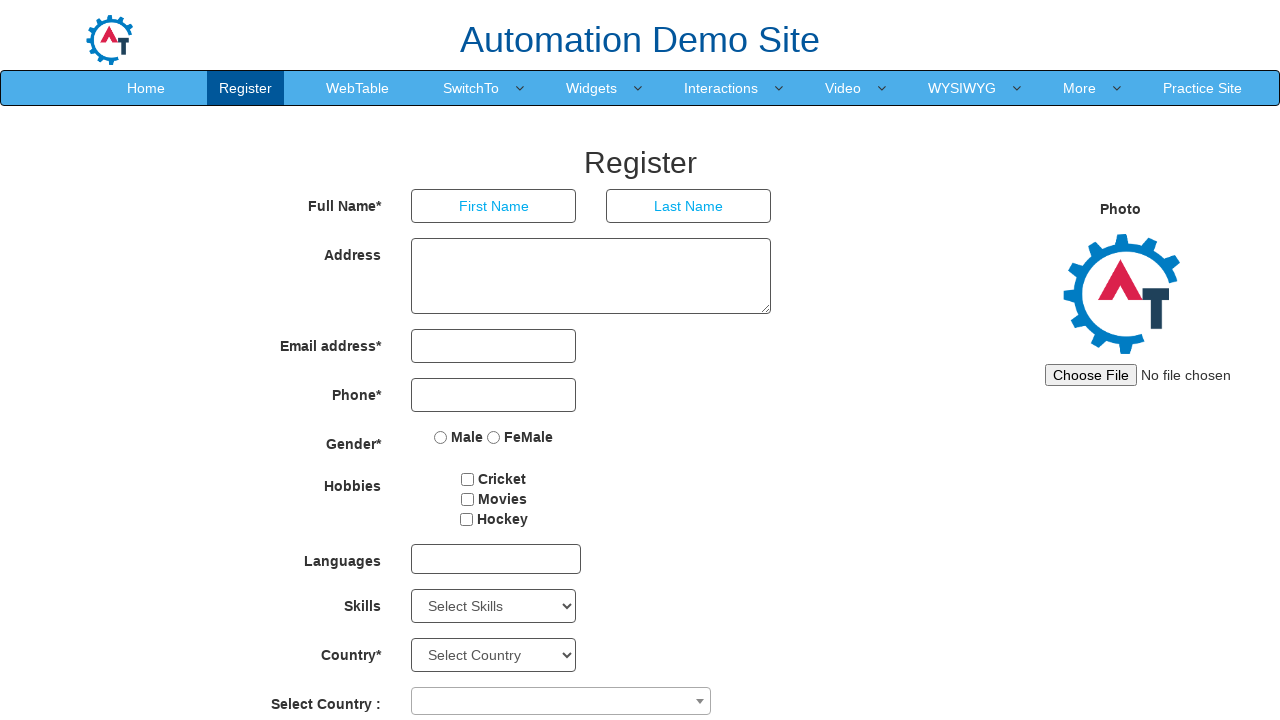

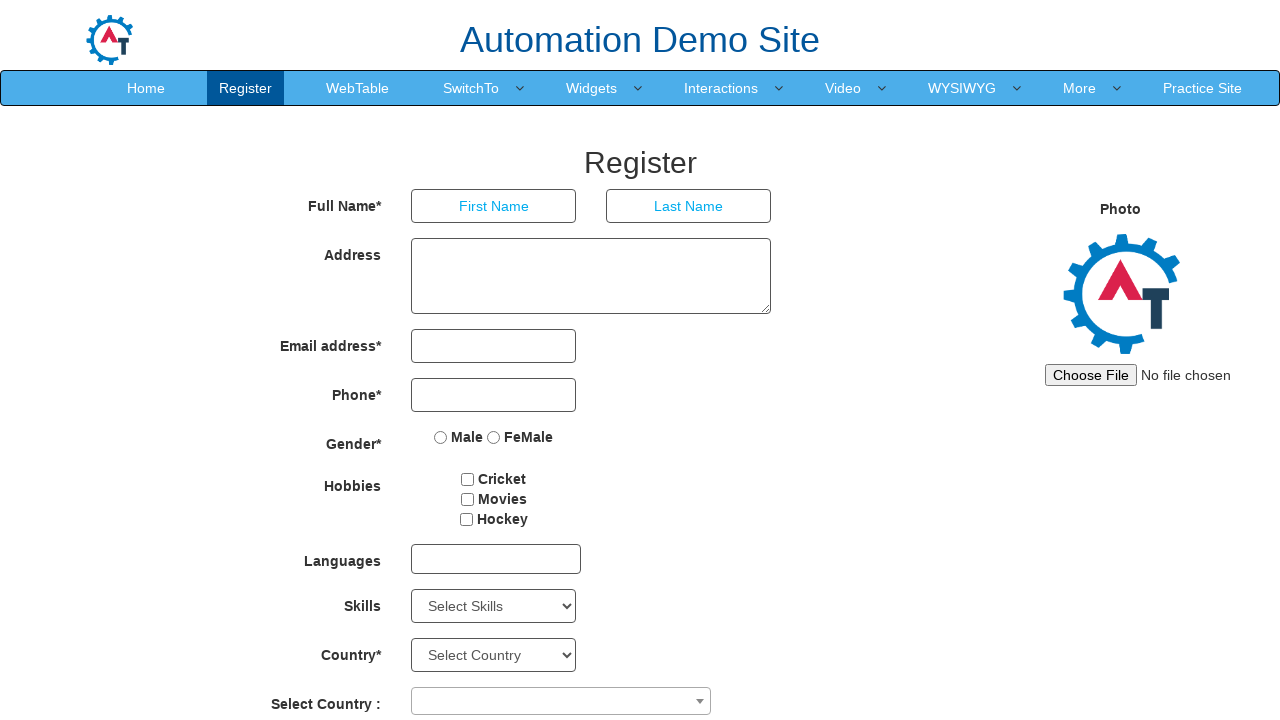